Navigates to the Rahul Shetty Academy Automation Practice page and verifies it loads successfully

Starting URL: https://rahulshettyacademy.com/AutomationPractice/

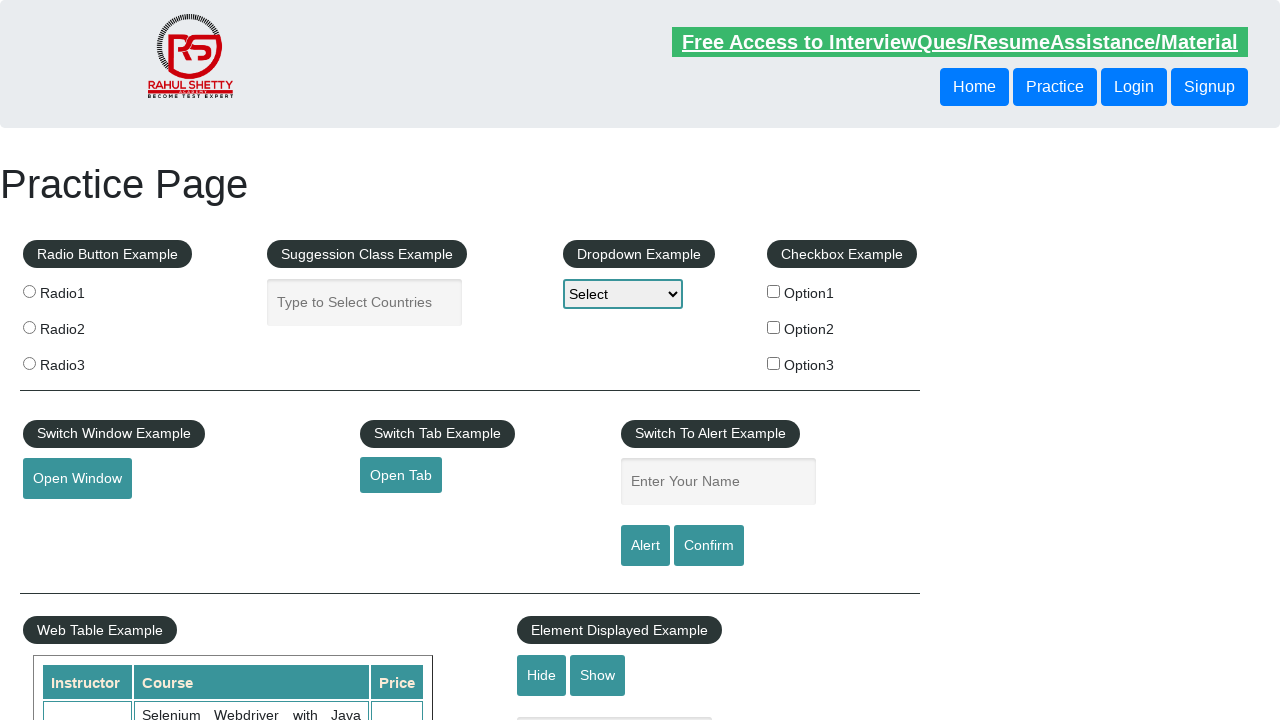

Navigated to Rahul Shetty Academy Automation Practice page
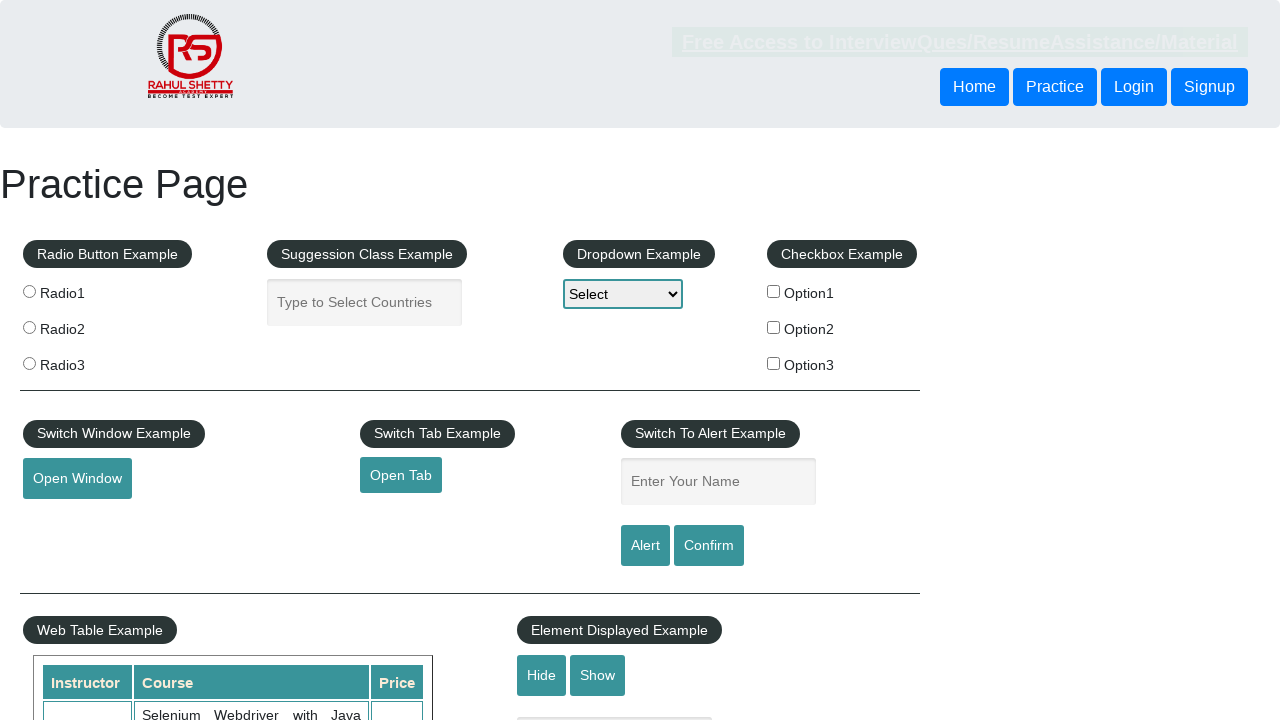

Page DOM content loaded successfully
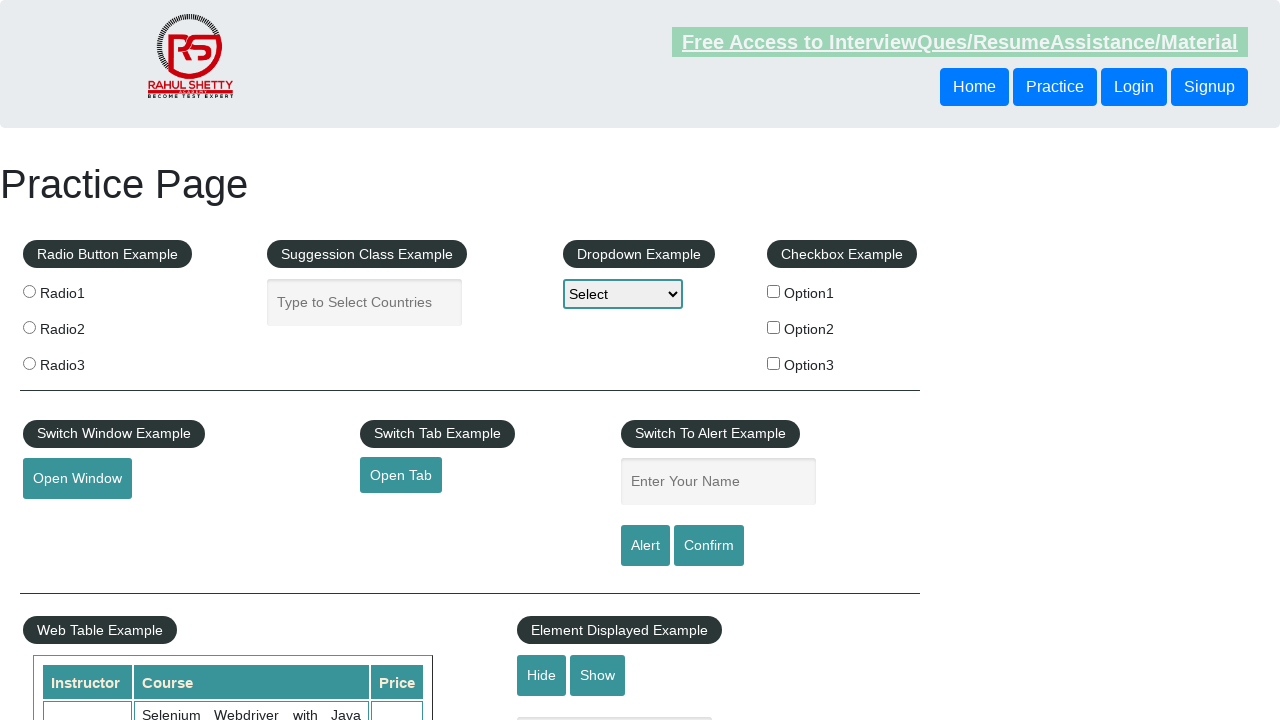

Verified page URL is correct
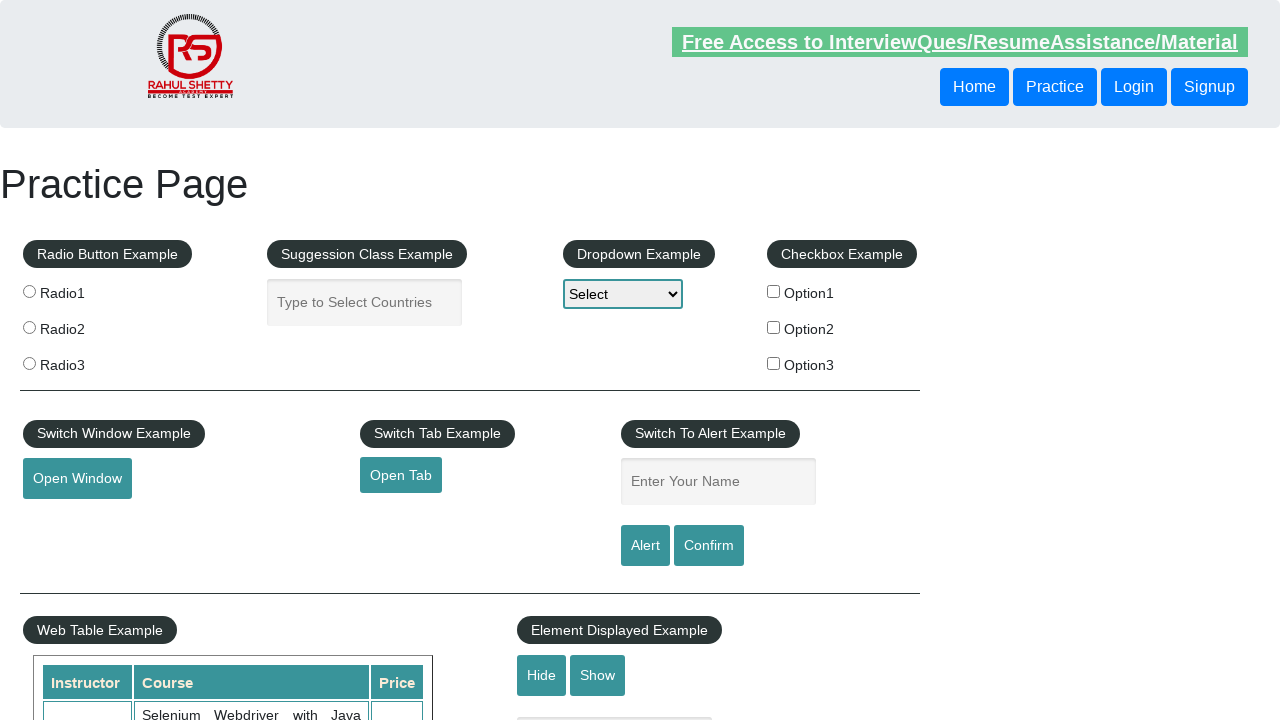

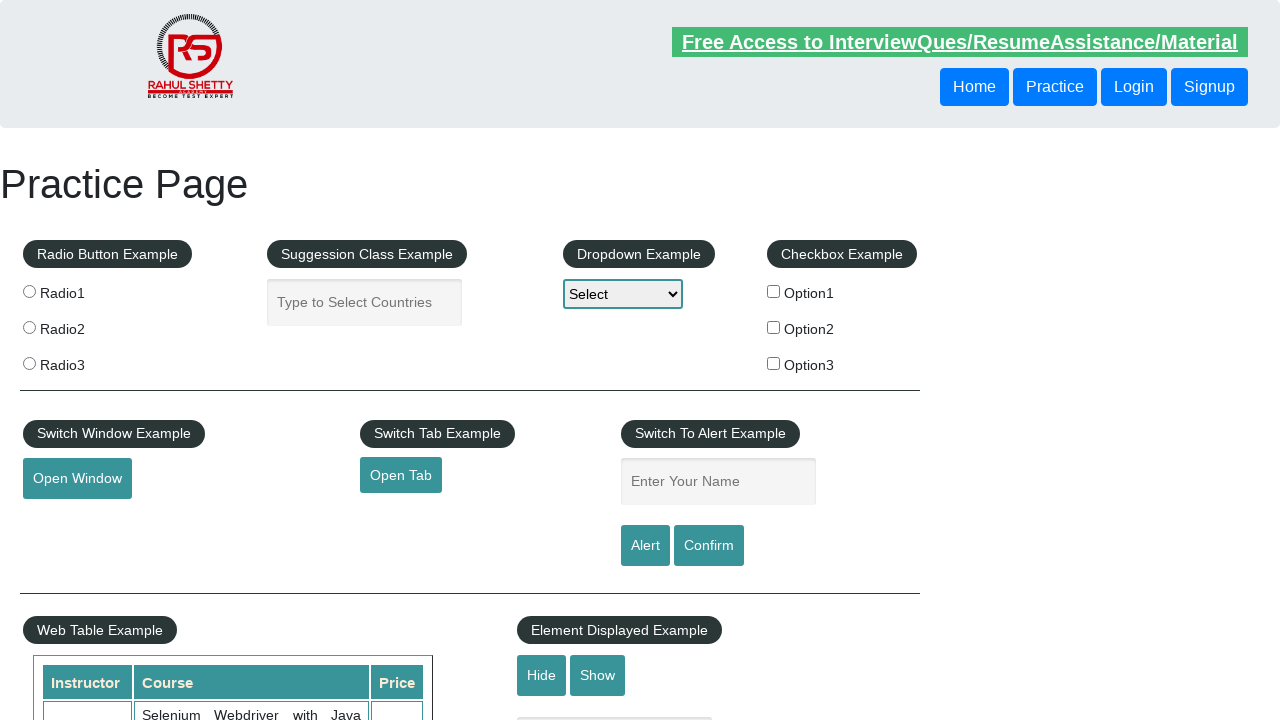